Tests the Dynamic Content page by navigating to it, capturing content, refreshing the page, and verifying that the content has changed dynamically.

Starting URL: https://the-internet.herokuapp.com/

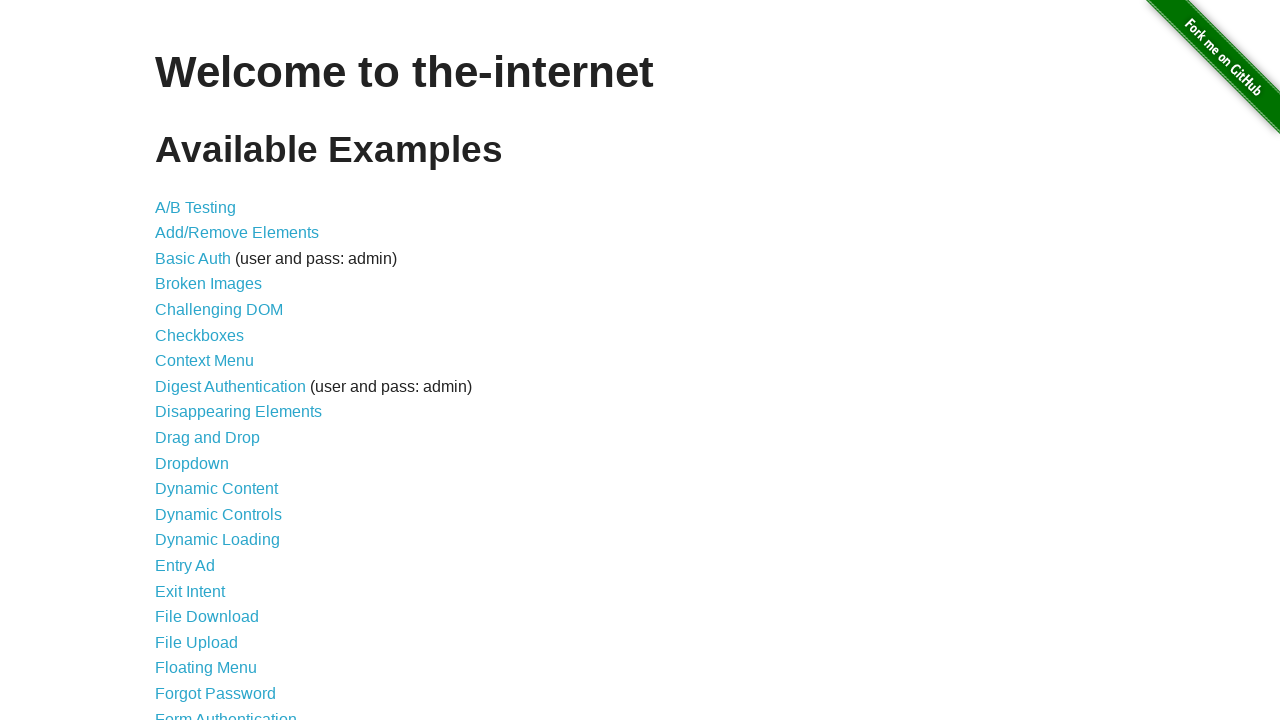

Clicked on Dynamic Content link (12th item in the list) at (216, 489) on #content > ul > li:nth-child(12) > a
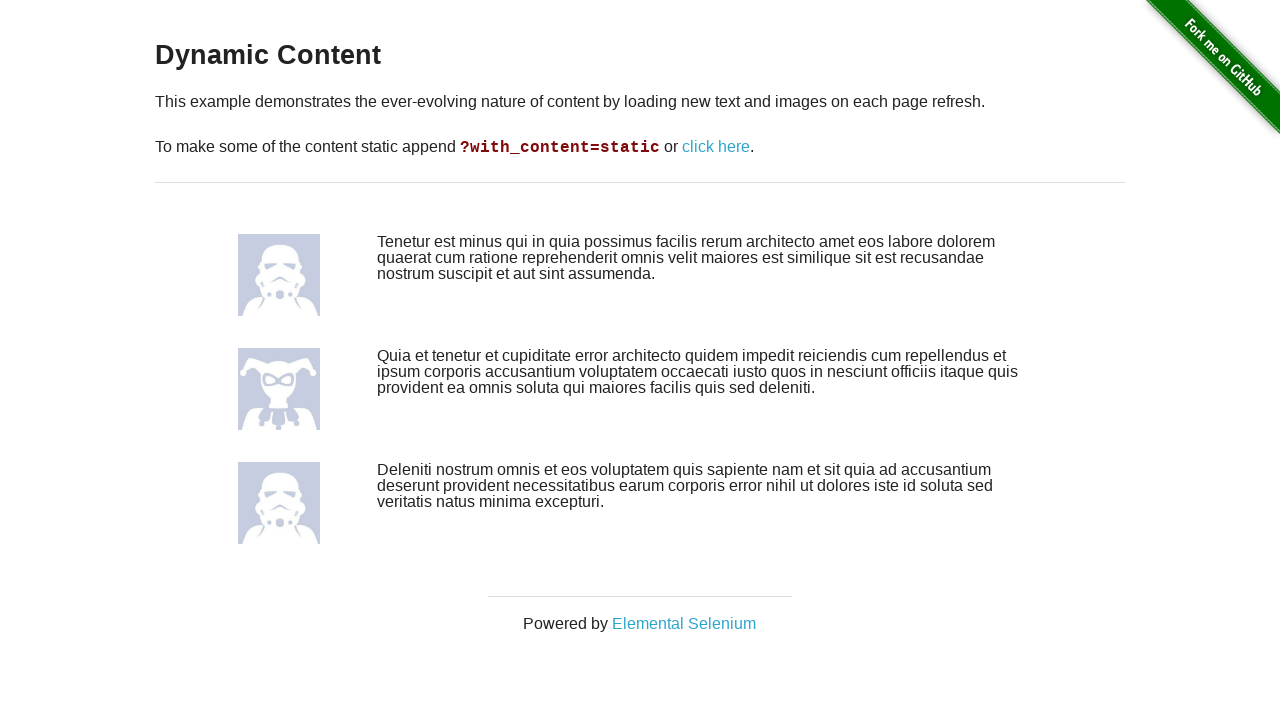

Dynamic content page loaded and content element is visible
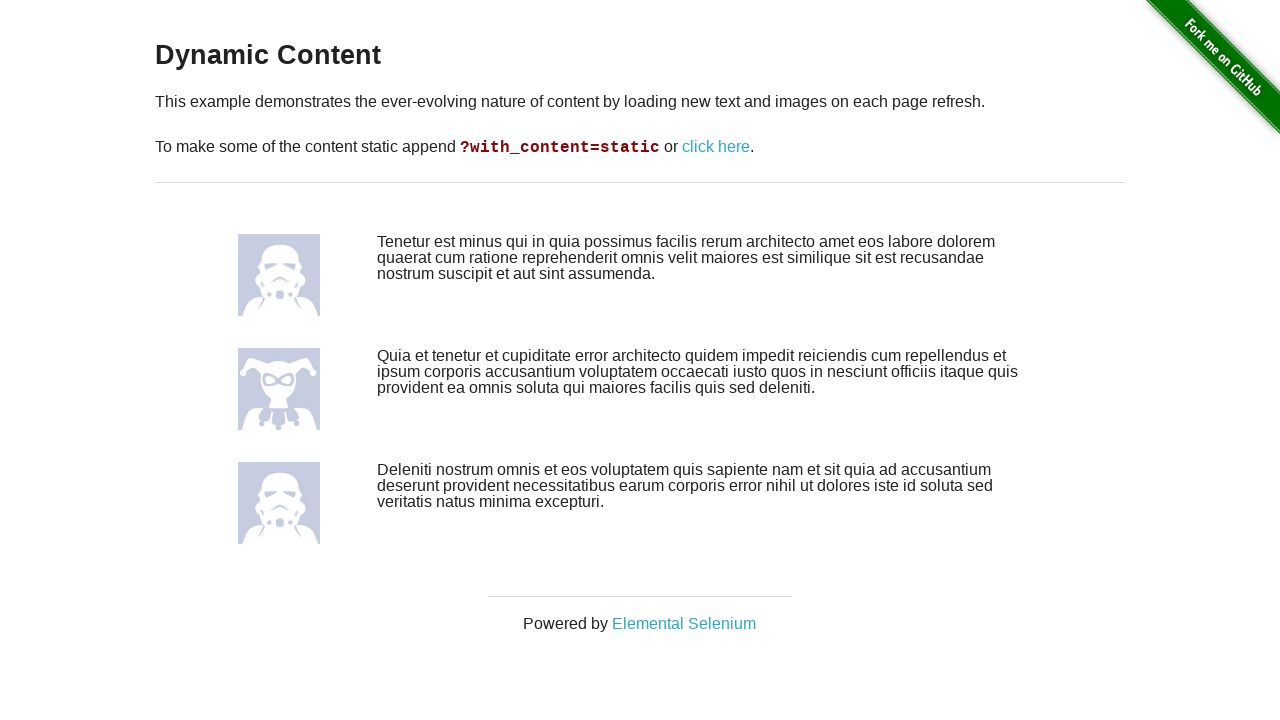

Captured text content of first dynamic row before refresh
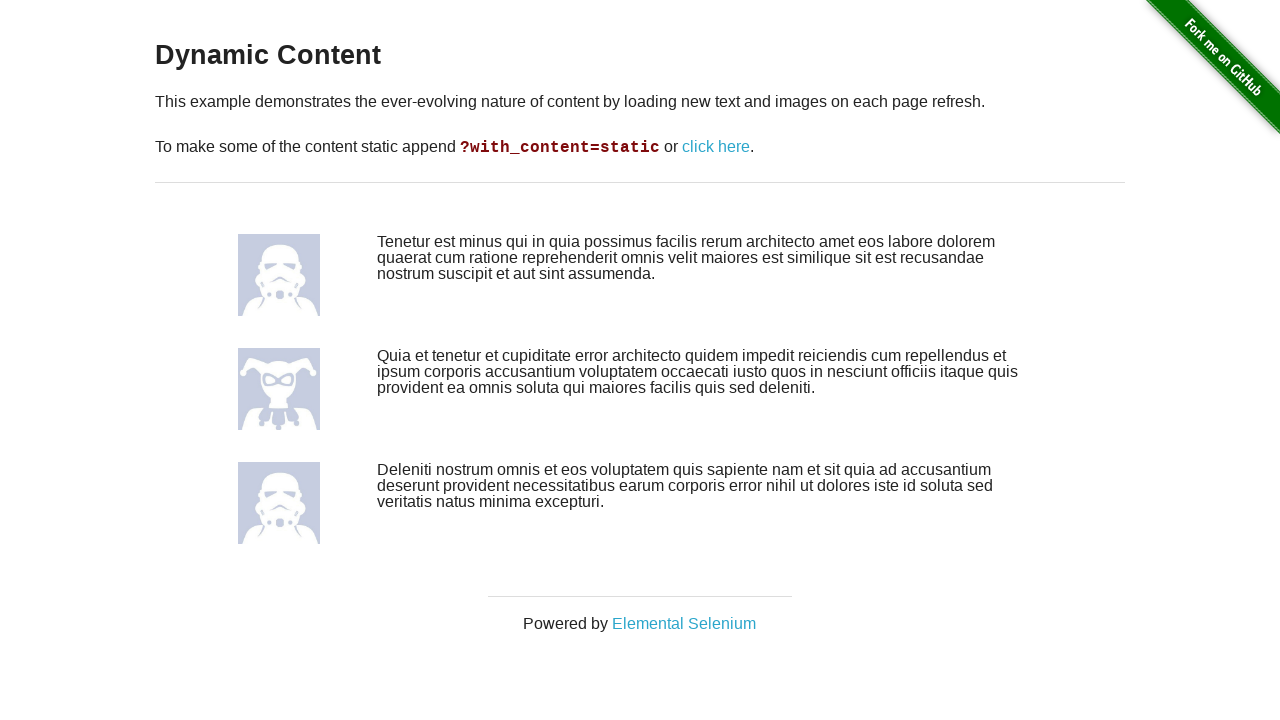

Refreshed the page to trigger dynamic content change
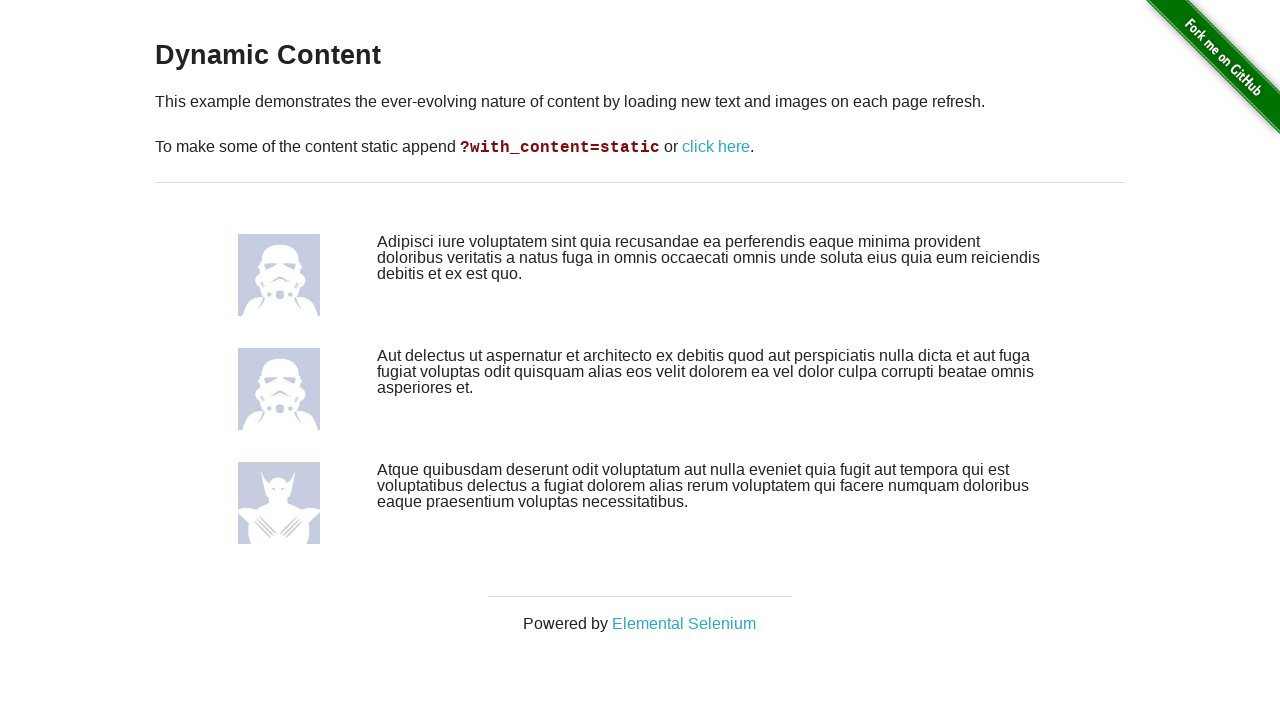

Dynamic content reloaded after page refresh
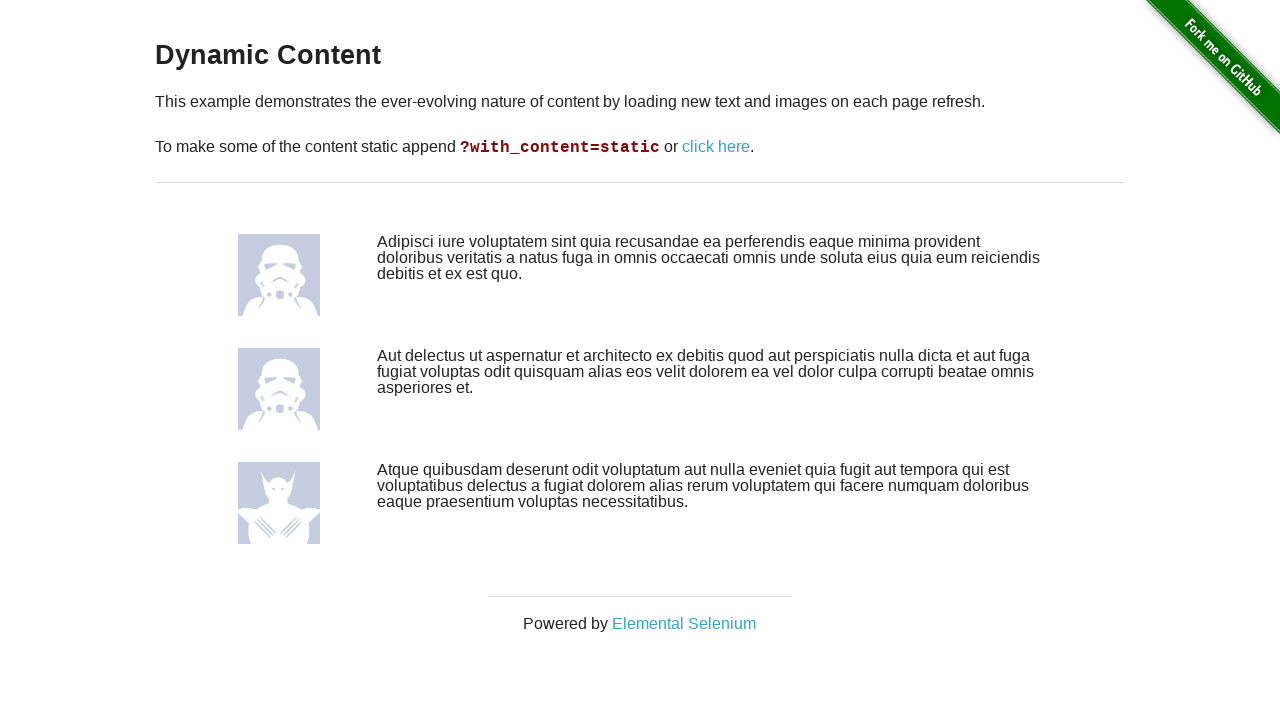

Captured text content of first dynamic row after refresh and verified content changed dynamically
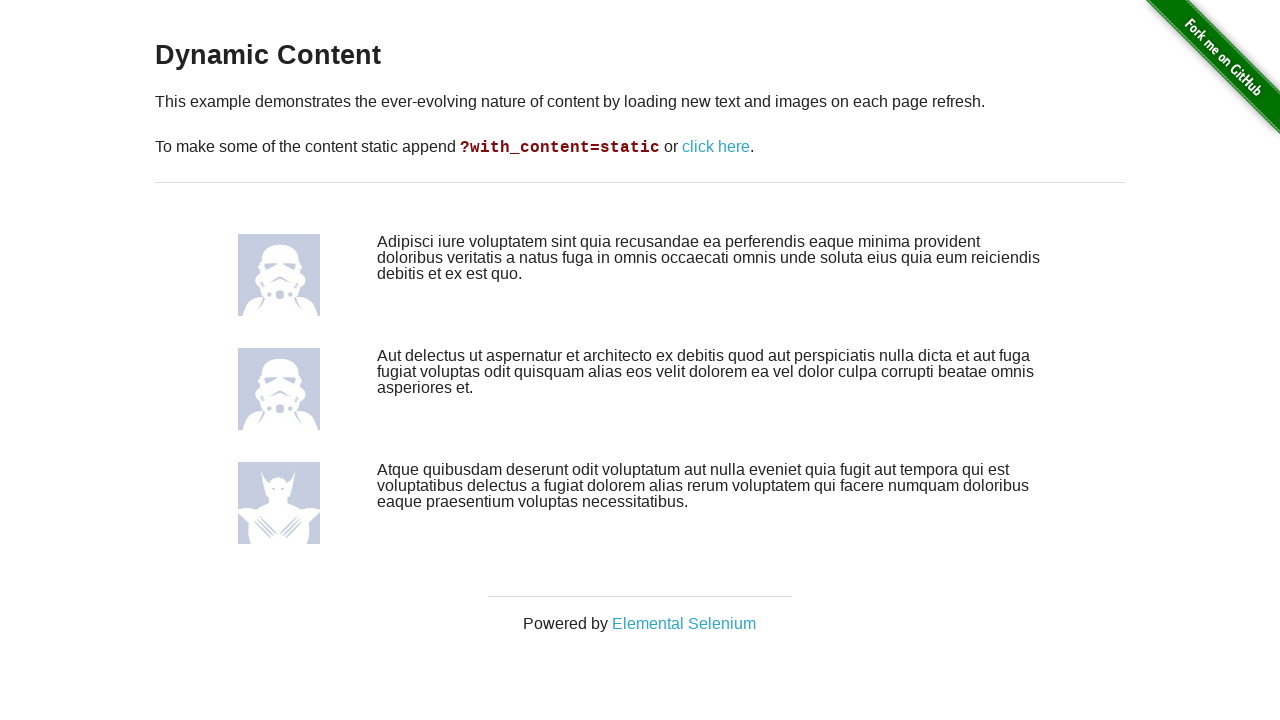

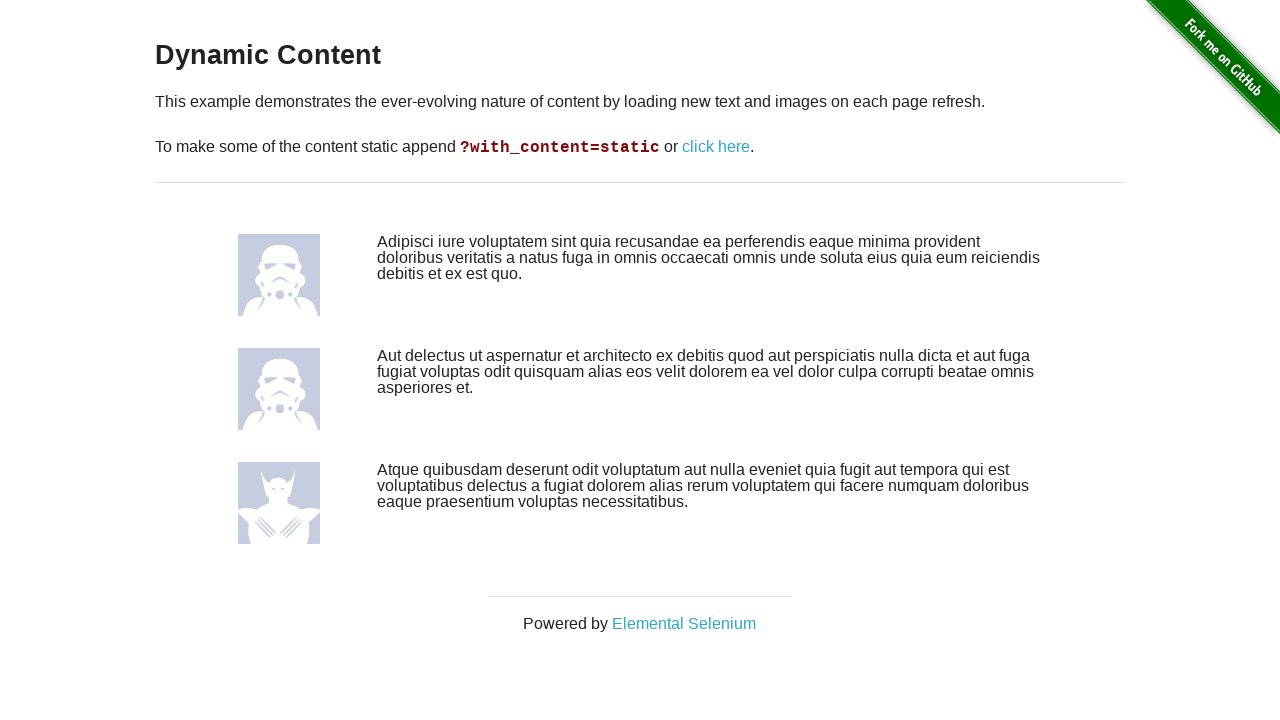